Navigates to a photography collection page and verifies the page loads successfully

Starting URL: https://democrart.com/collections/photography

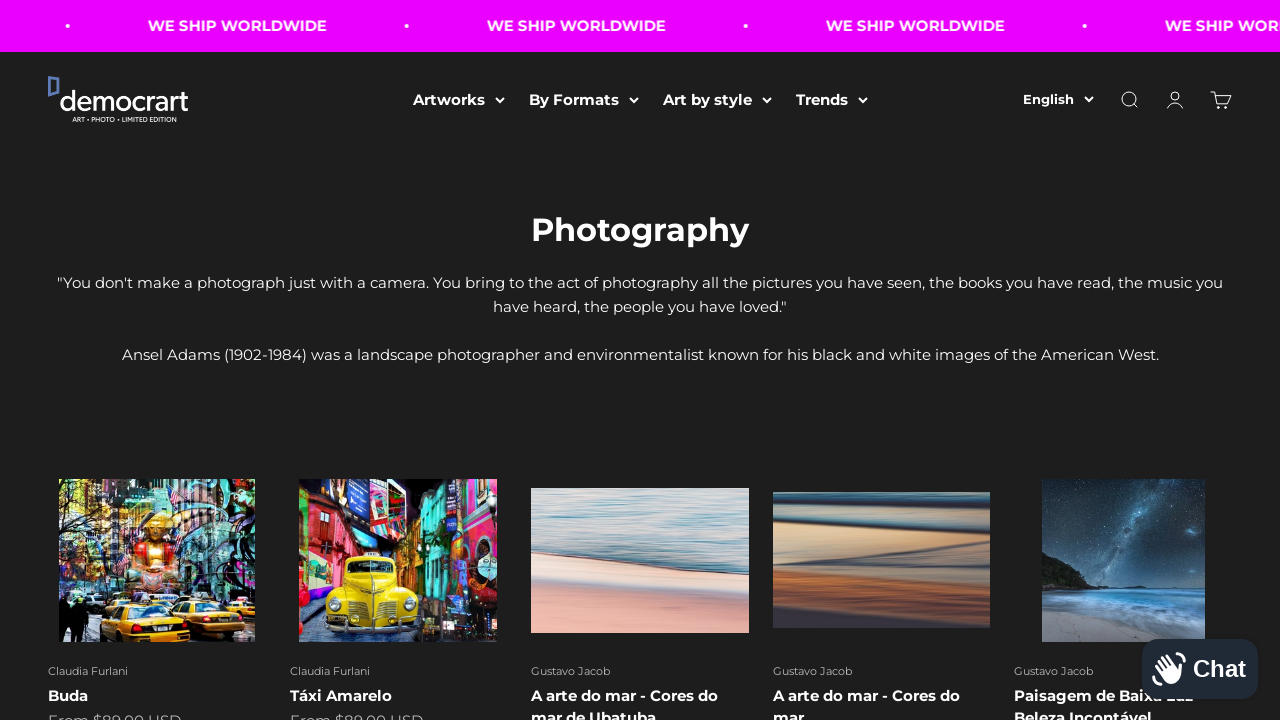

Waited for page to reach networkidle state
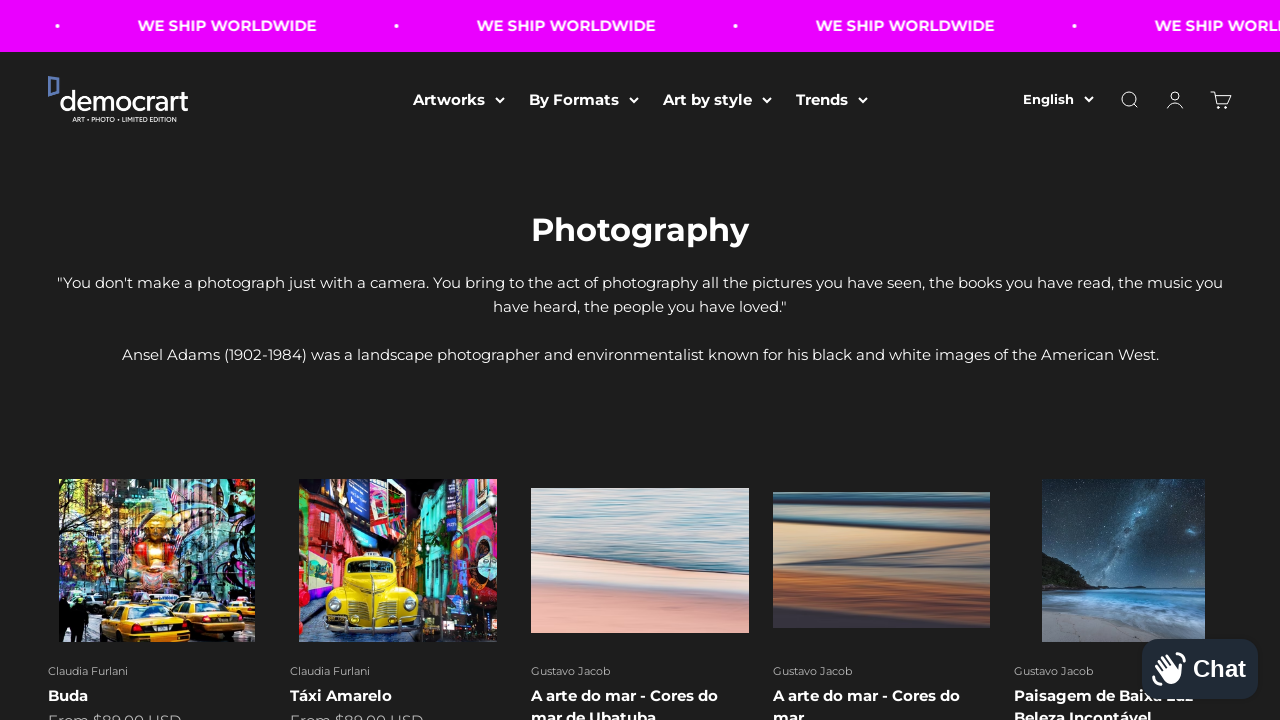

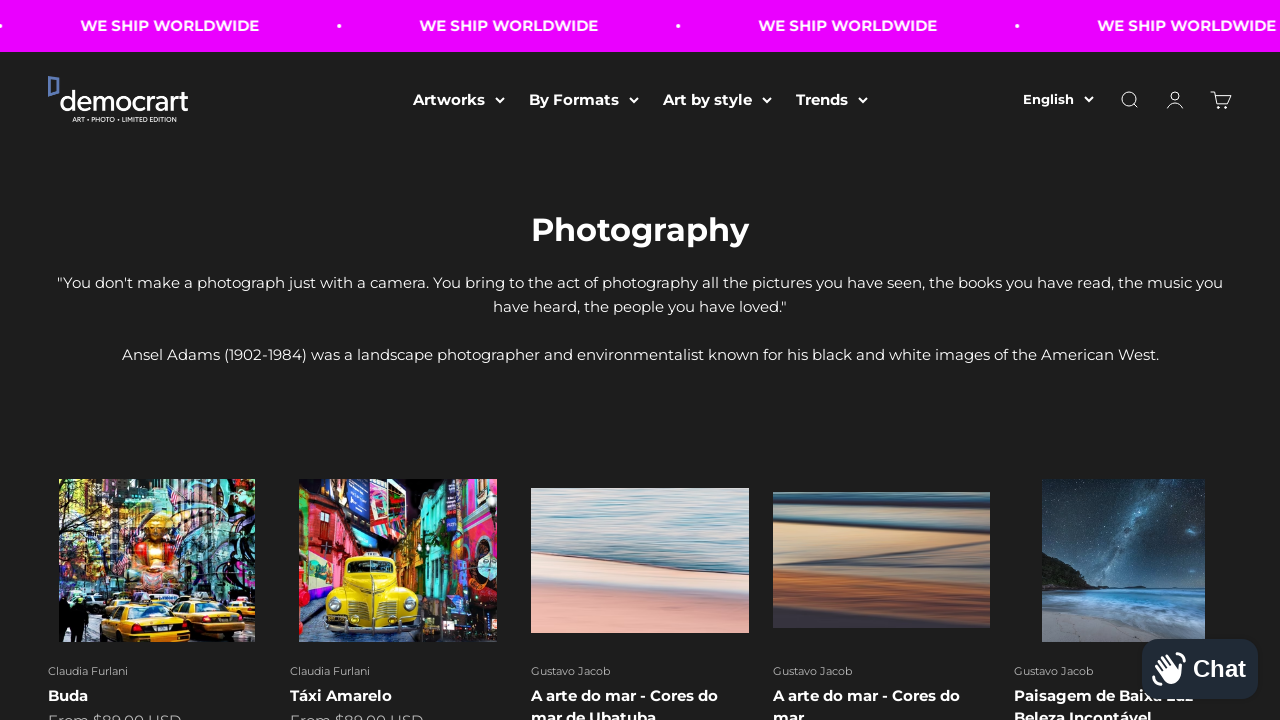